Tests that the homepage loads correctly by verifying the page title contains "SmoothMaths"

Starting URL: https://www.smoothmaths.co.uk

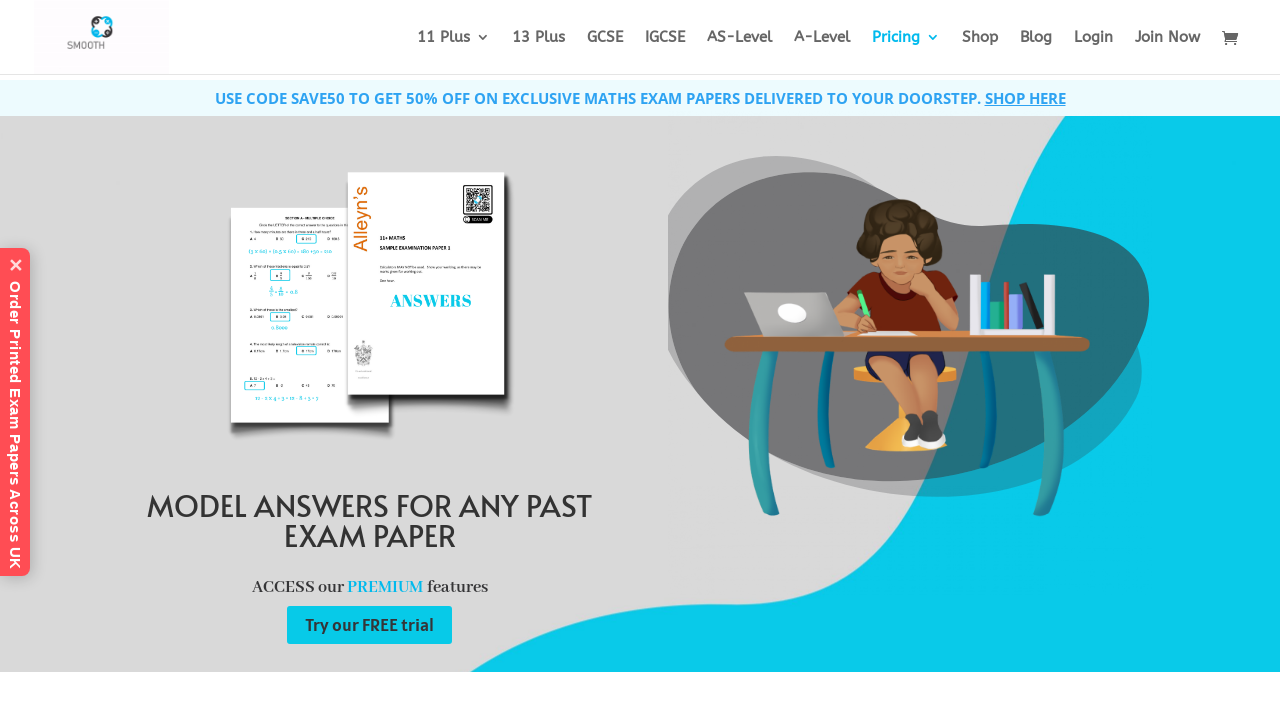

Waited for page to reach domcontentloaded state
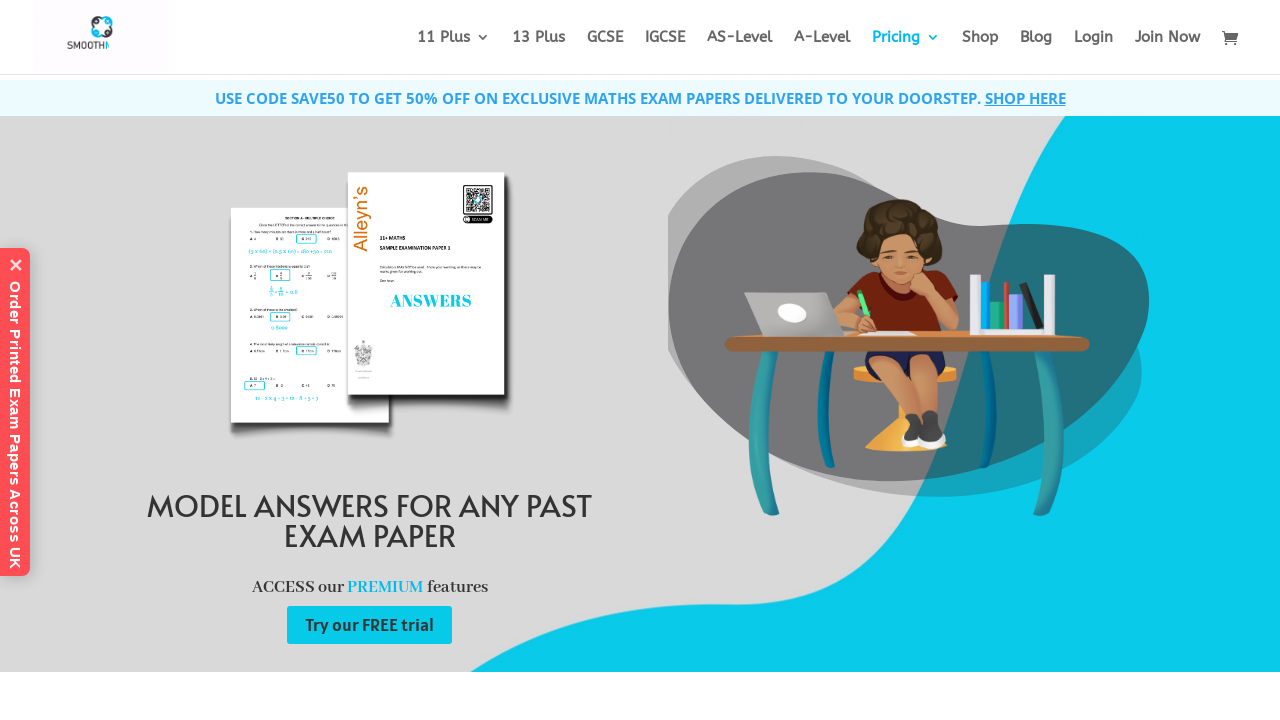

Verified page title contains 'SmoothMaths'
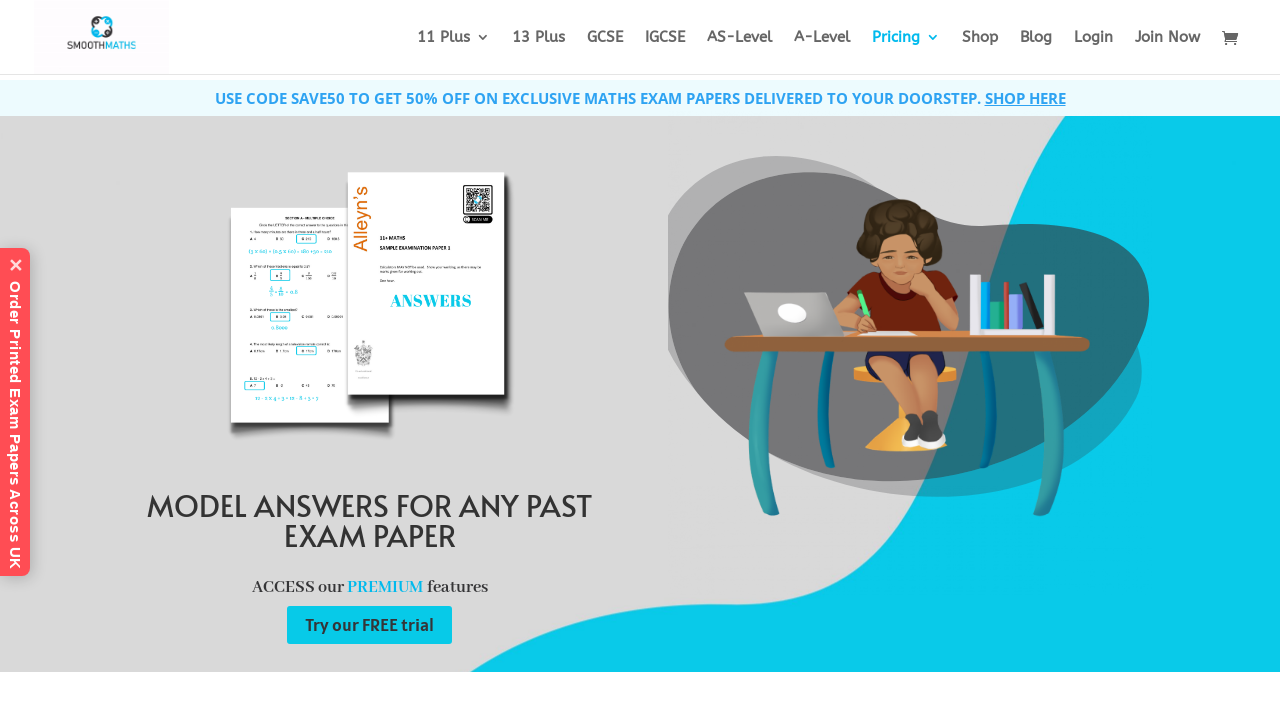

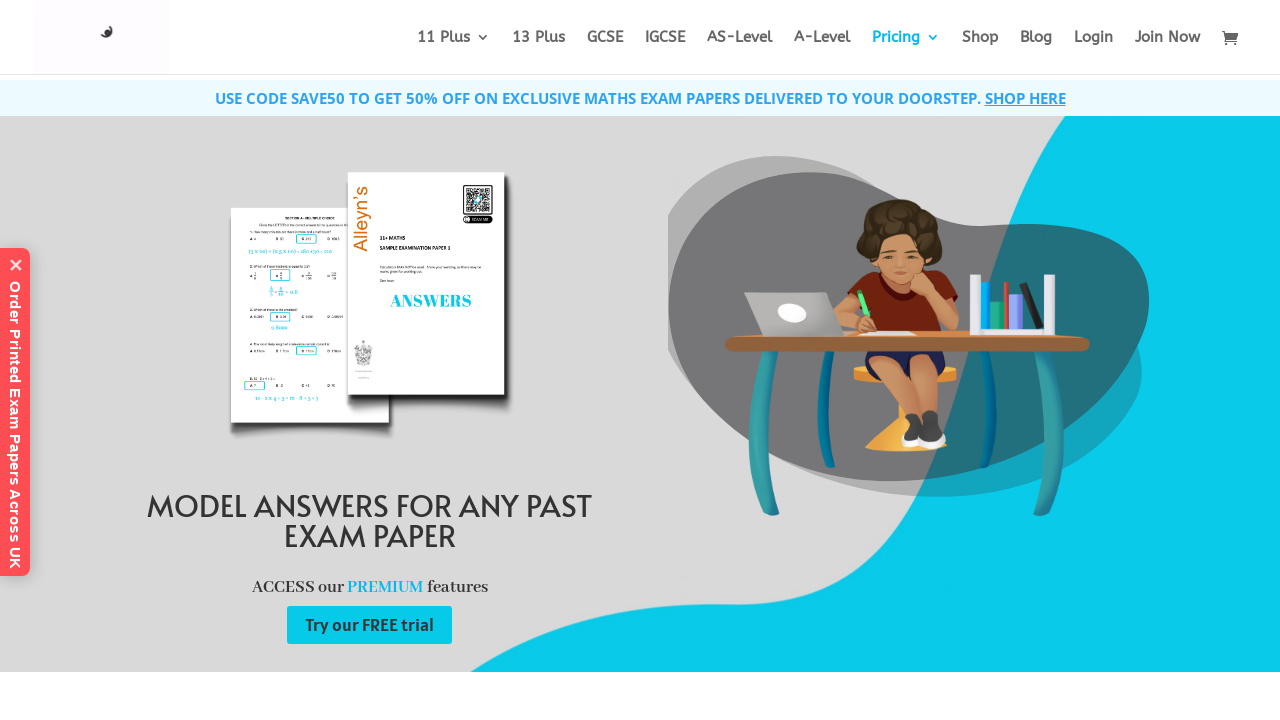